Verifies that the YouTube homepage loads successfully by checking the URL and waiting for the search box to appear

Starting URL: https://www.youtube.com/

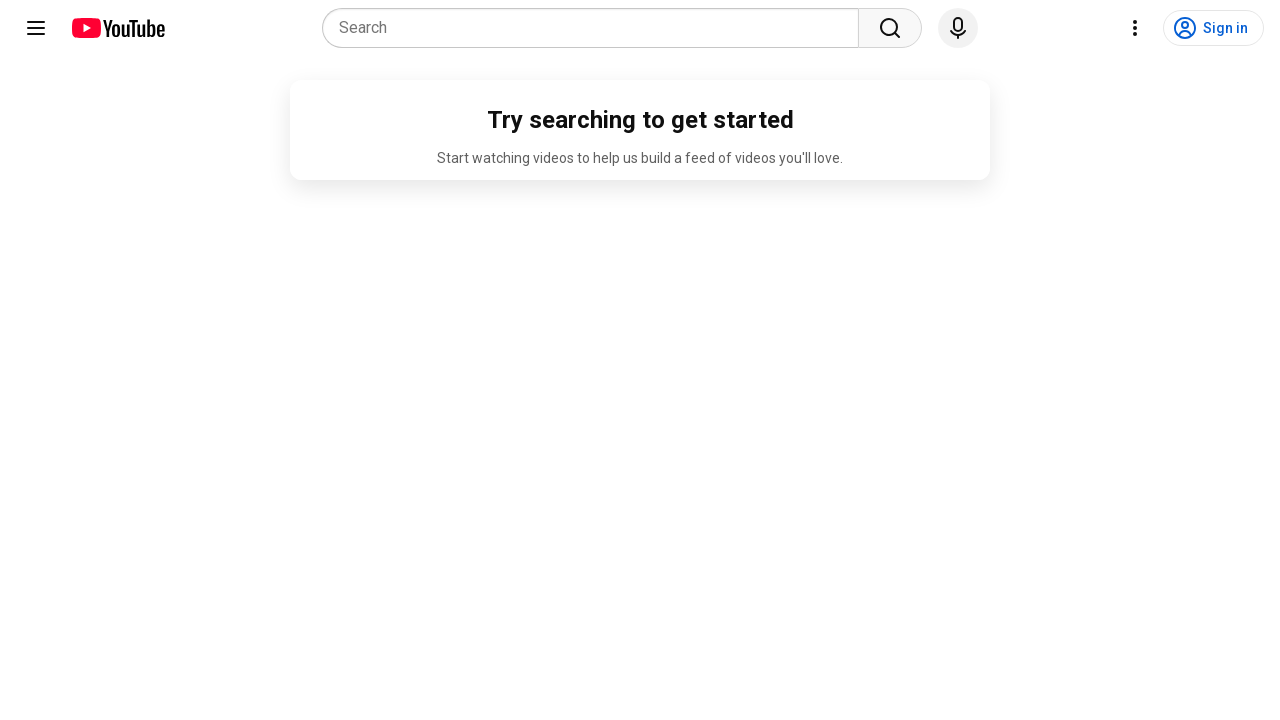

Navigated to YouTube homepage
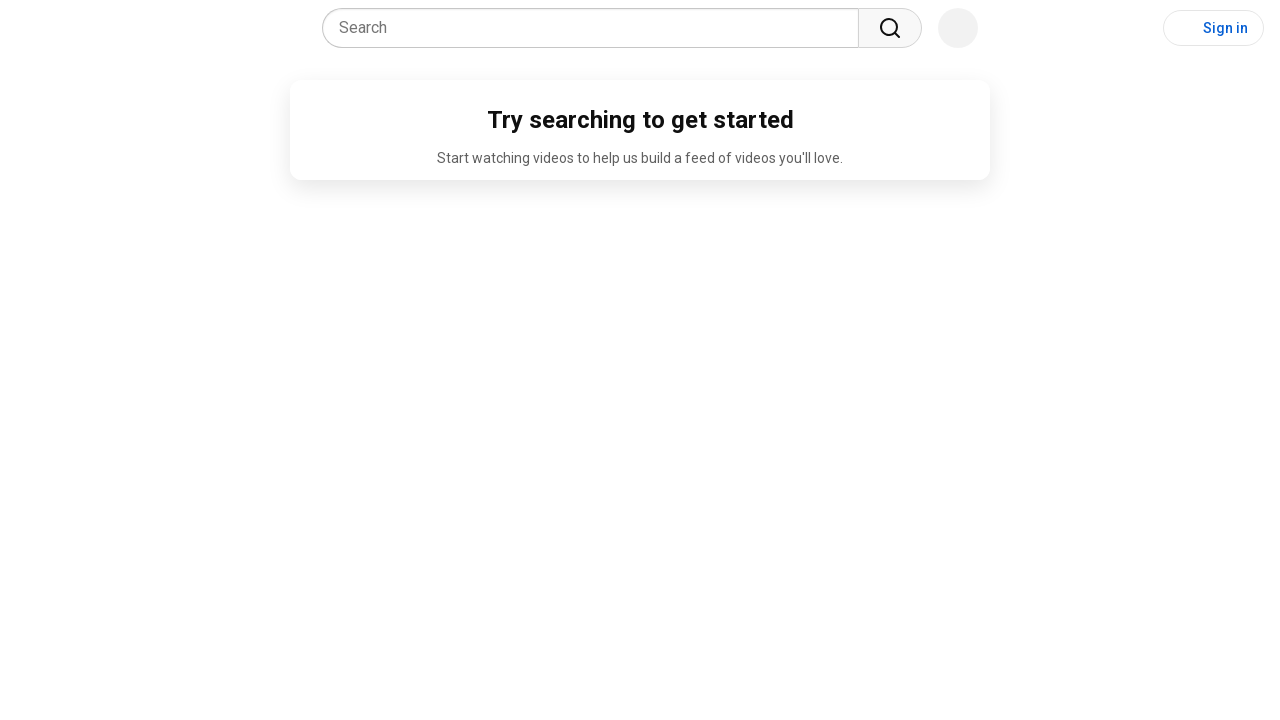

Search box appeared, confirming YouTube homepage loaded successfully
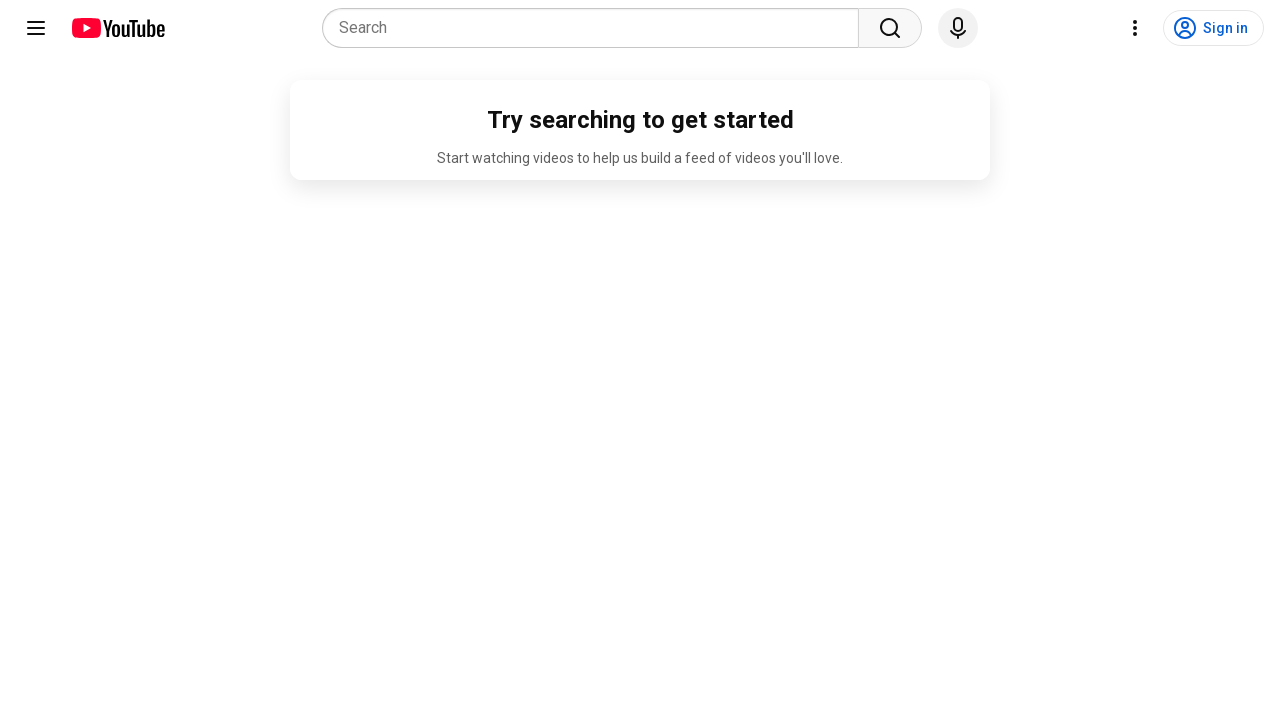

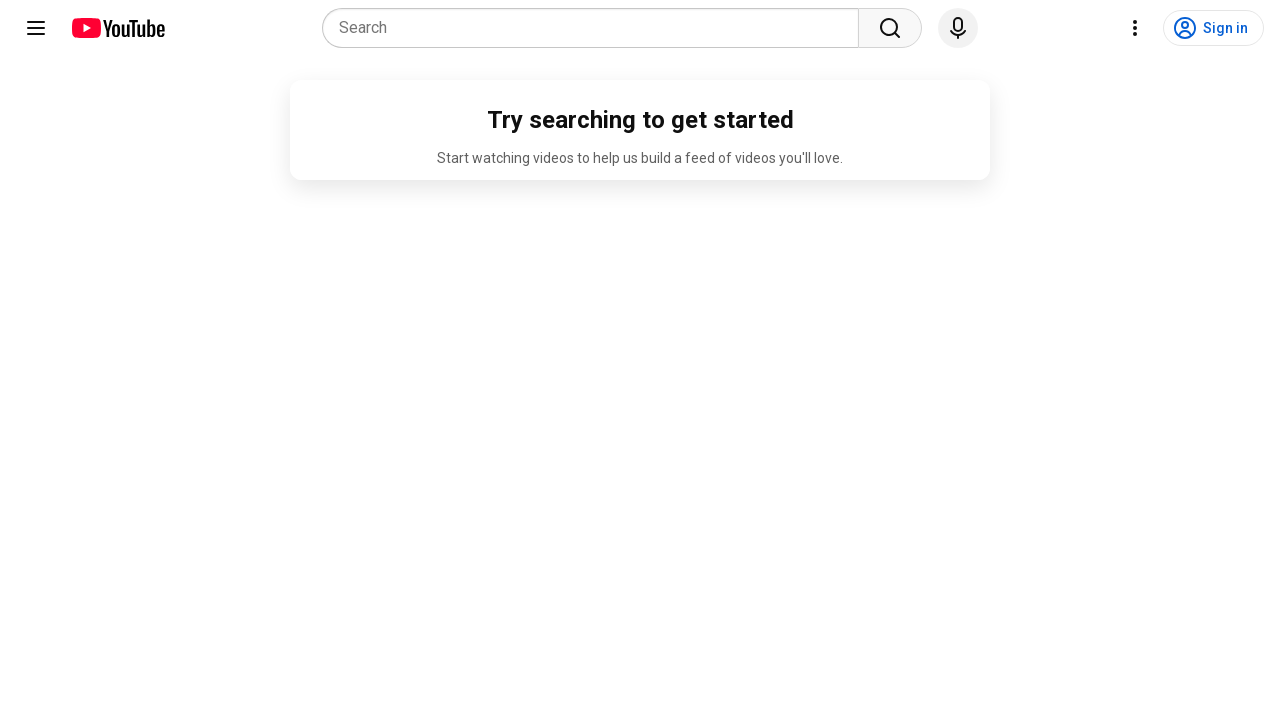